Navigates to TechPro Education website and verifies that the search box element has the correct tag name ('input') and class attribute ('form-input').

Starting URL: https://techproeducation.com

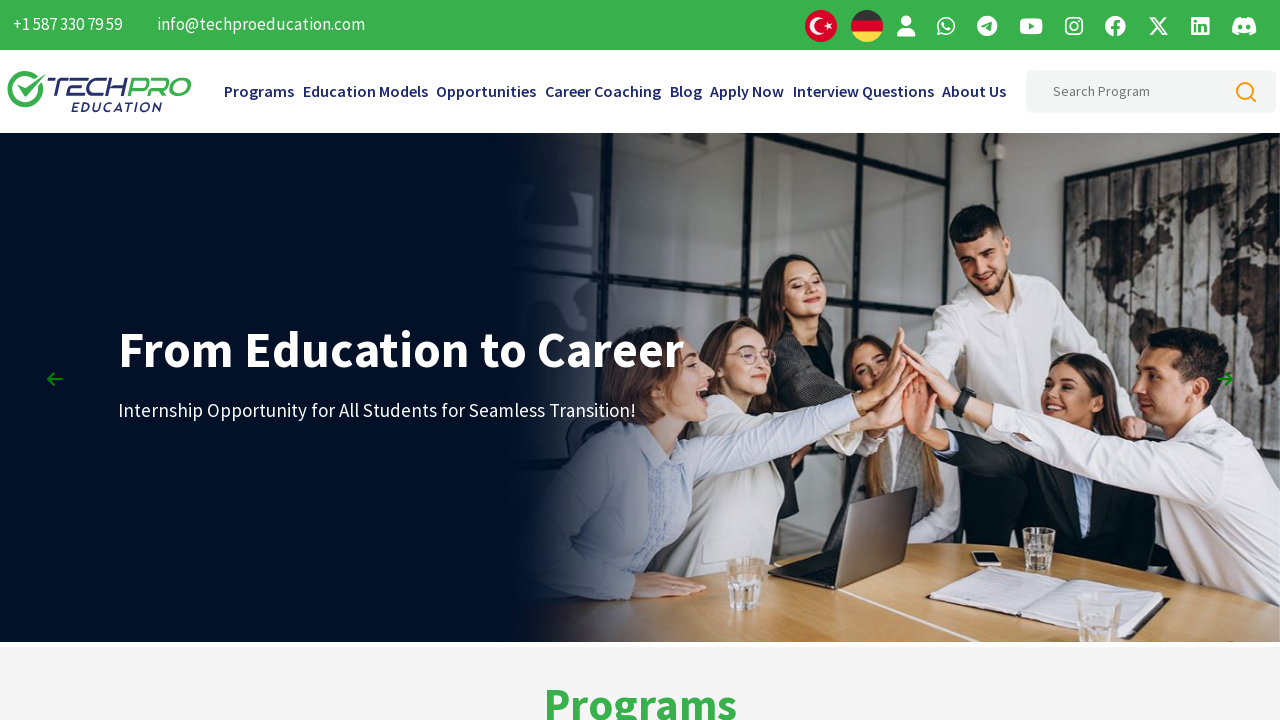

Navigated to TechPro Education website
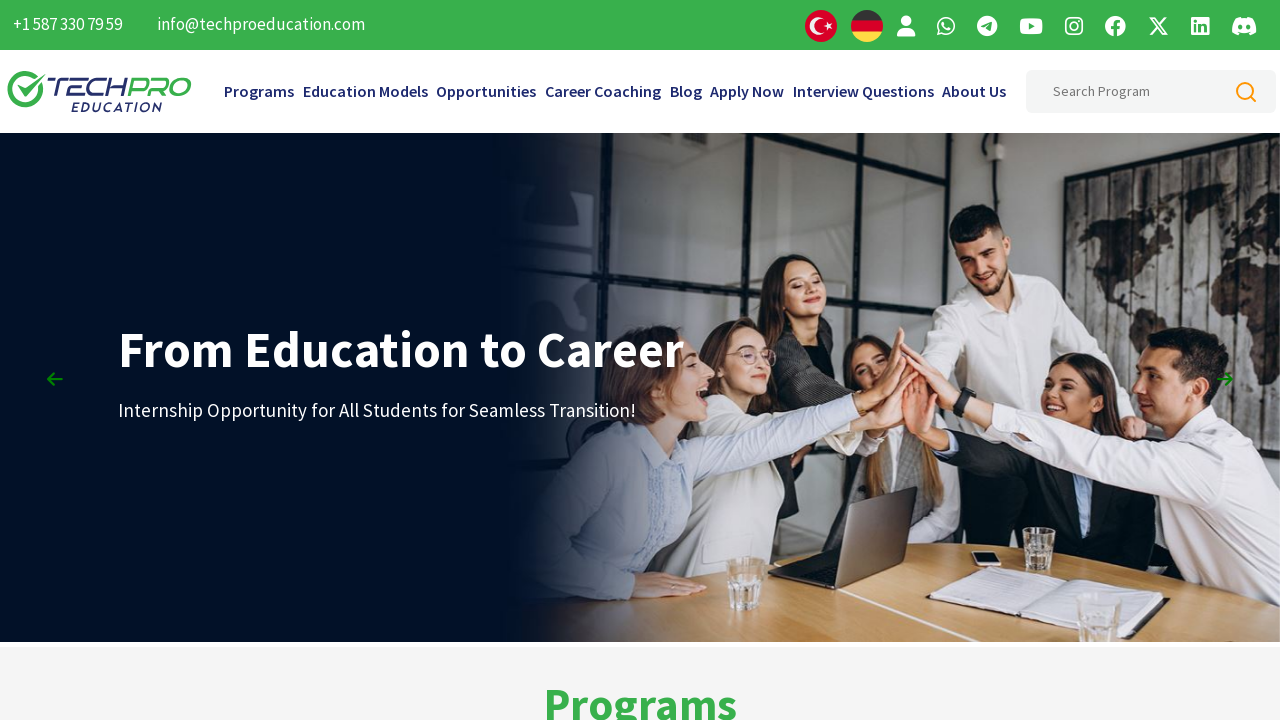

Search box element is visible
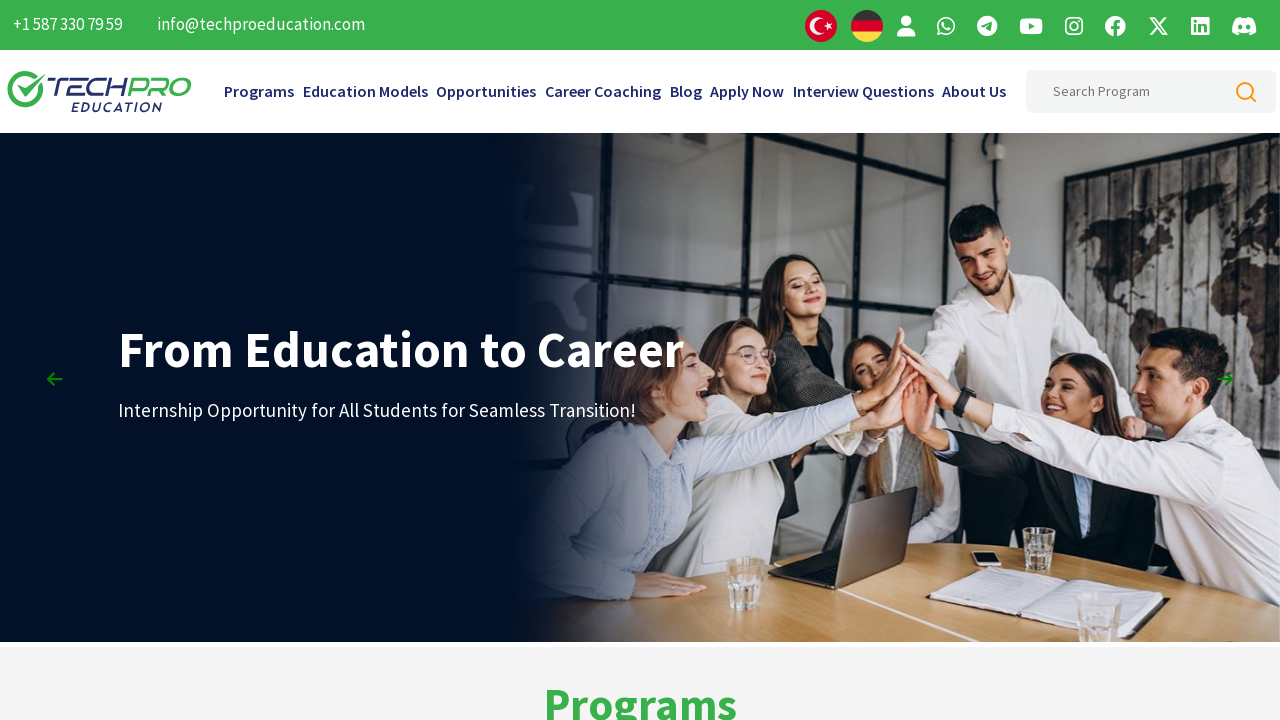

Retrieved tag name: 'input'
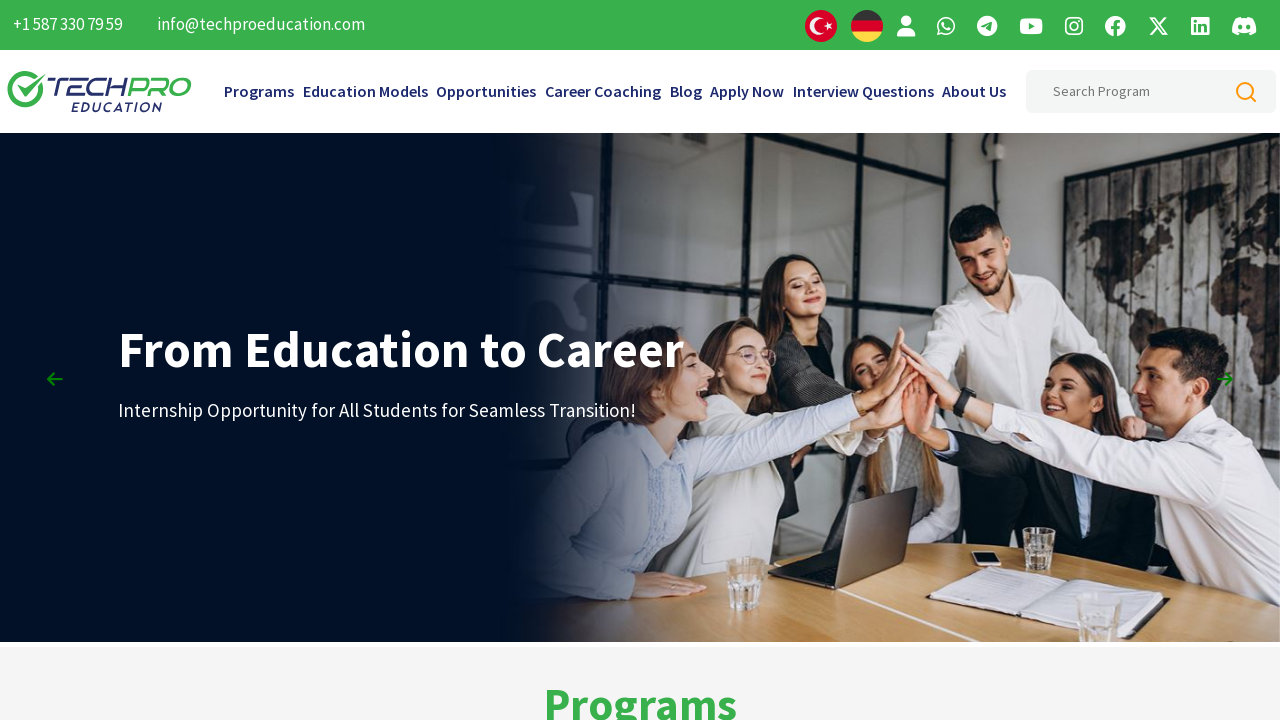

Verified search box tag name is 'input'
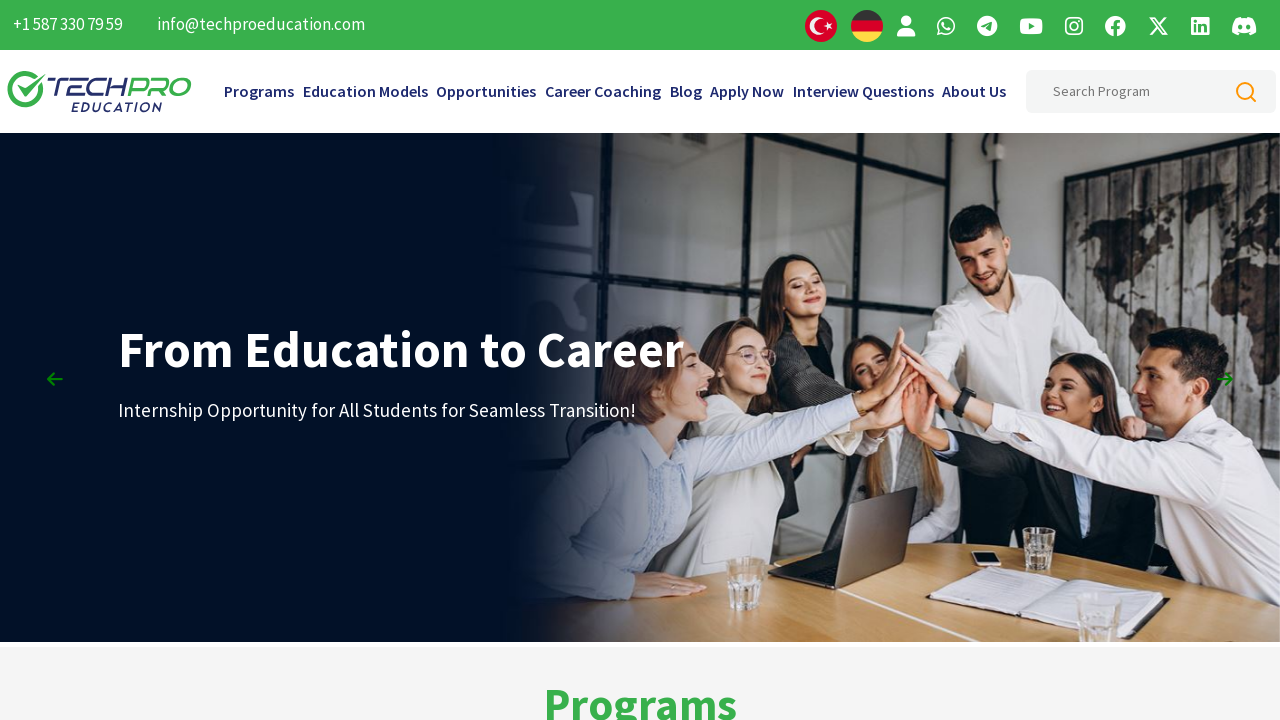

Retrieved class attribute: 'form-input'
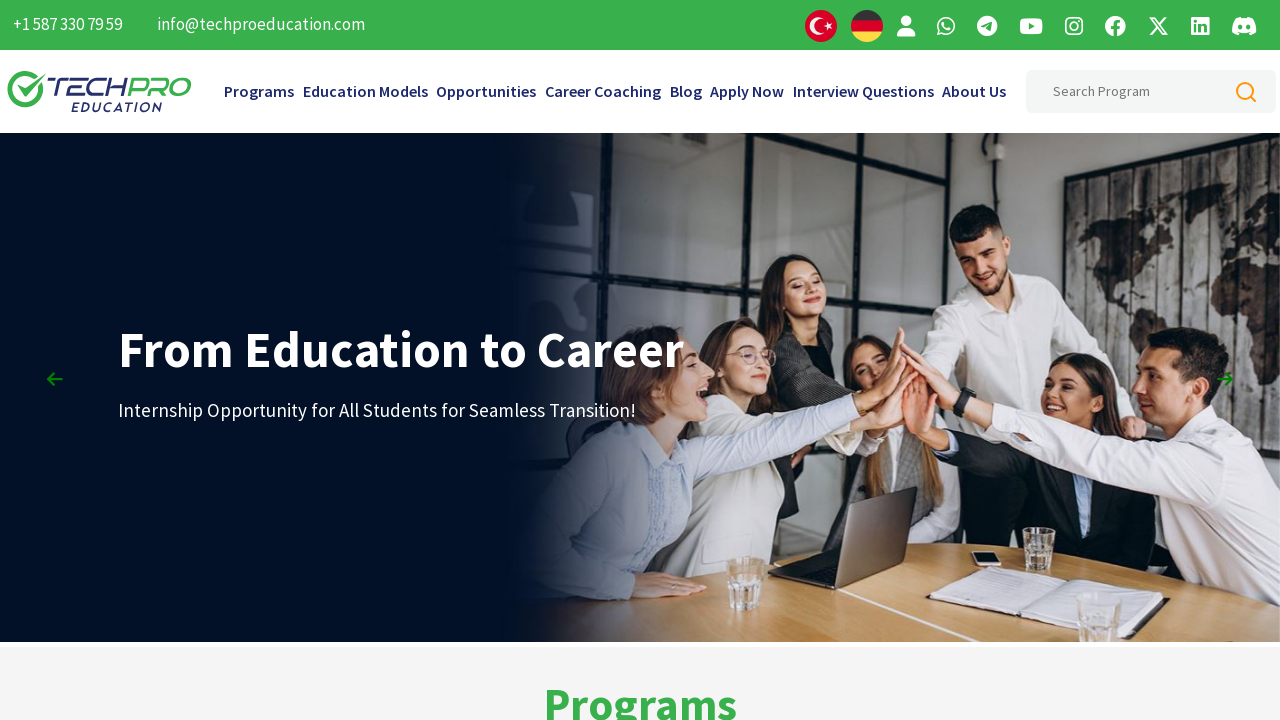

Verified search box class attribute is 'form-input'
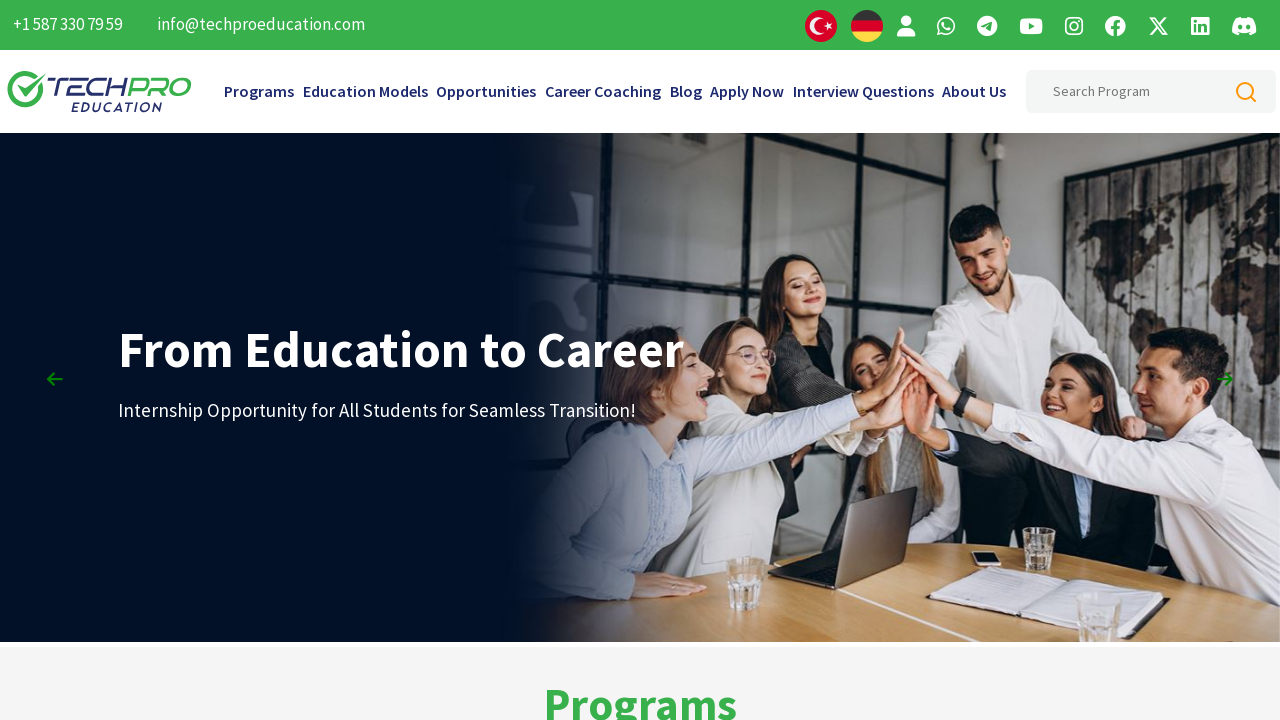

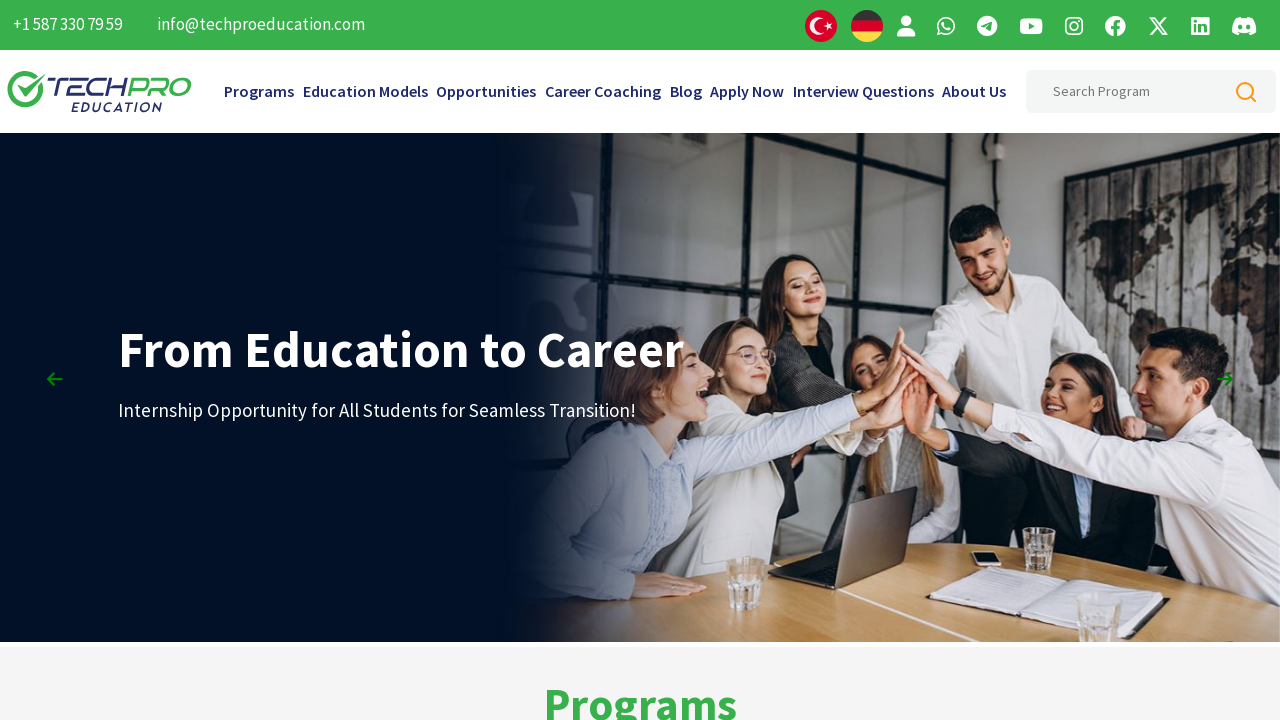